Tests handling of JavaScript alert dialogs by setting up a dialog handler and locating the alert button

Starting URL: https://testautomationpractice.blogspot.com/

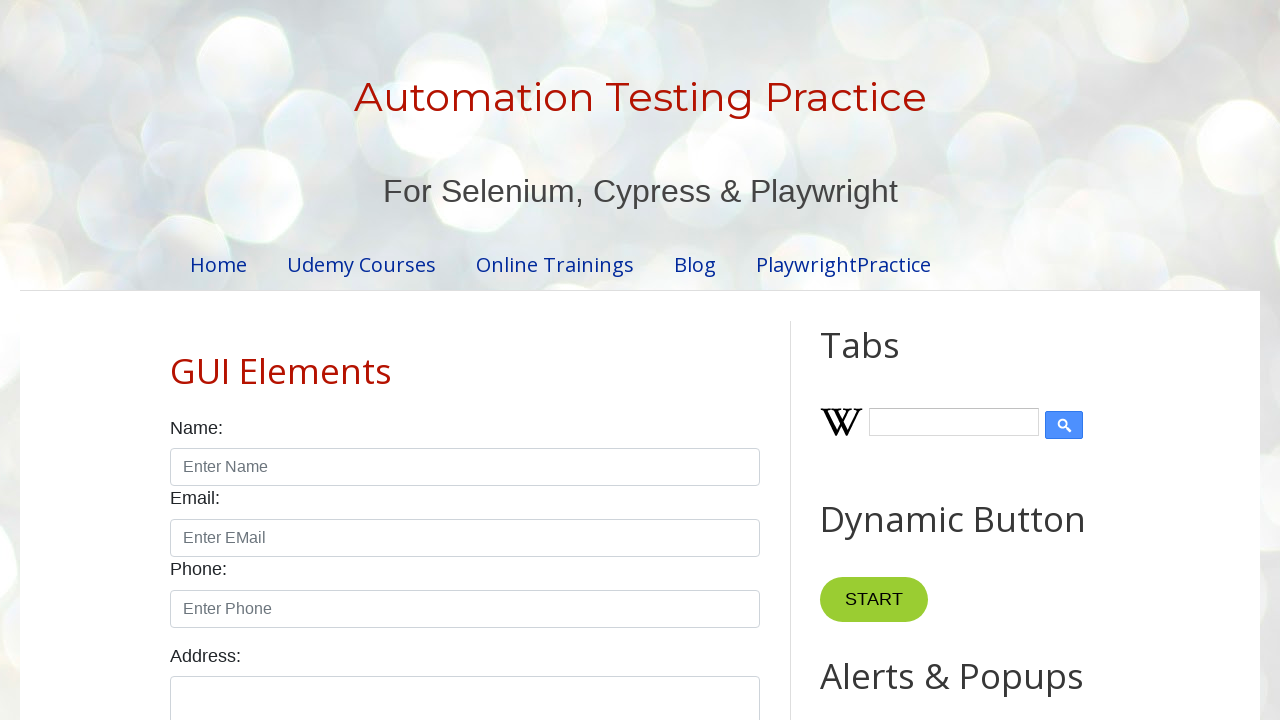

Accepted the alert dialog
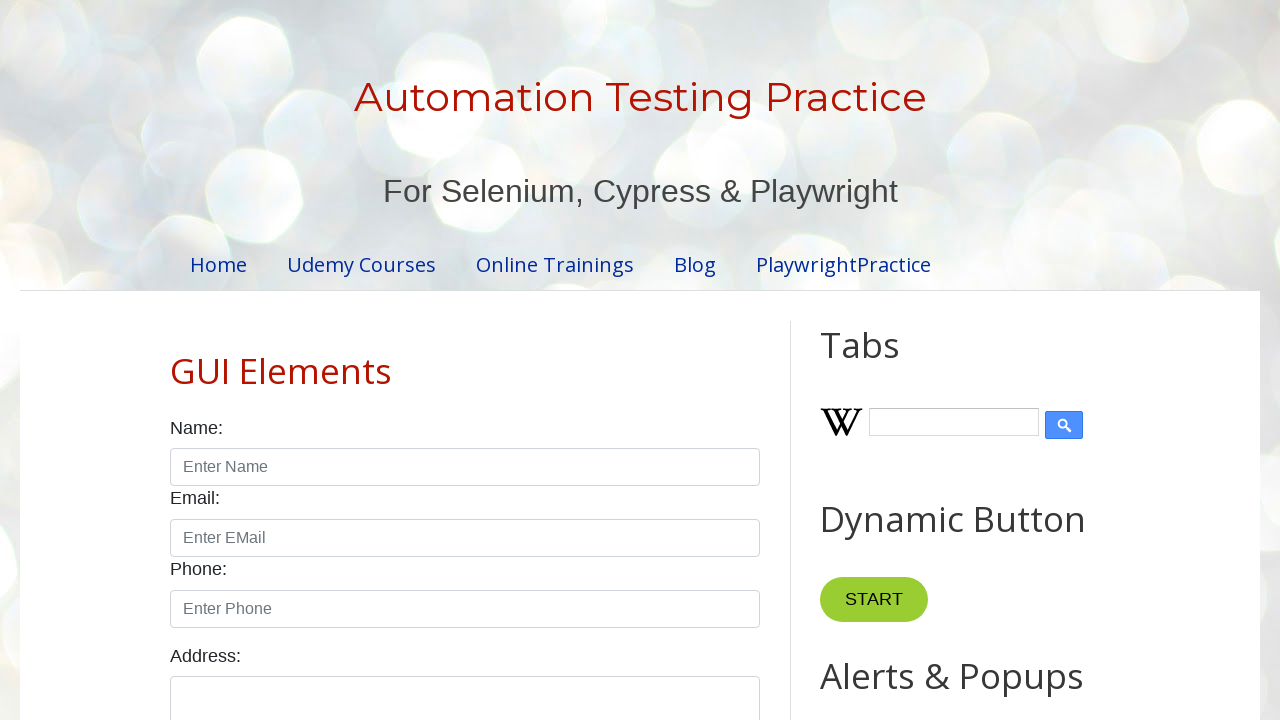

Clicked the alert button to trigger the dialog at (888, 361) on xpath=//button[@id='alertBtn']
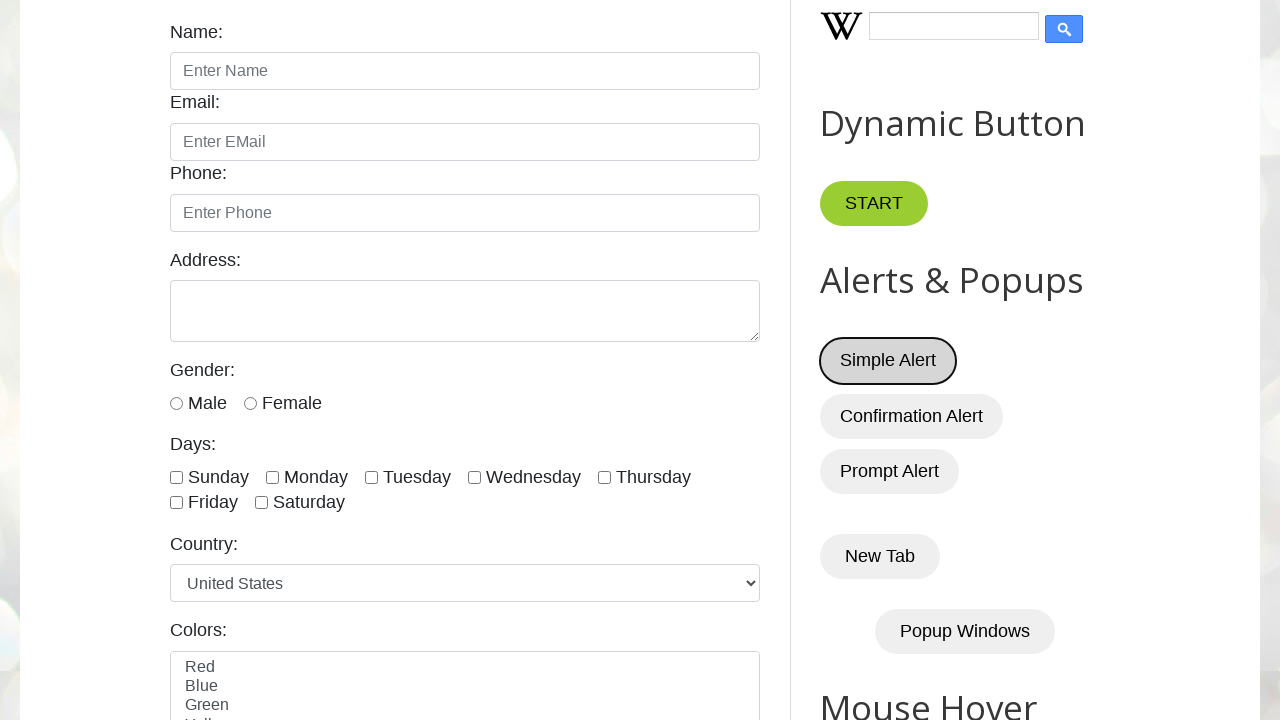

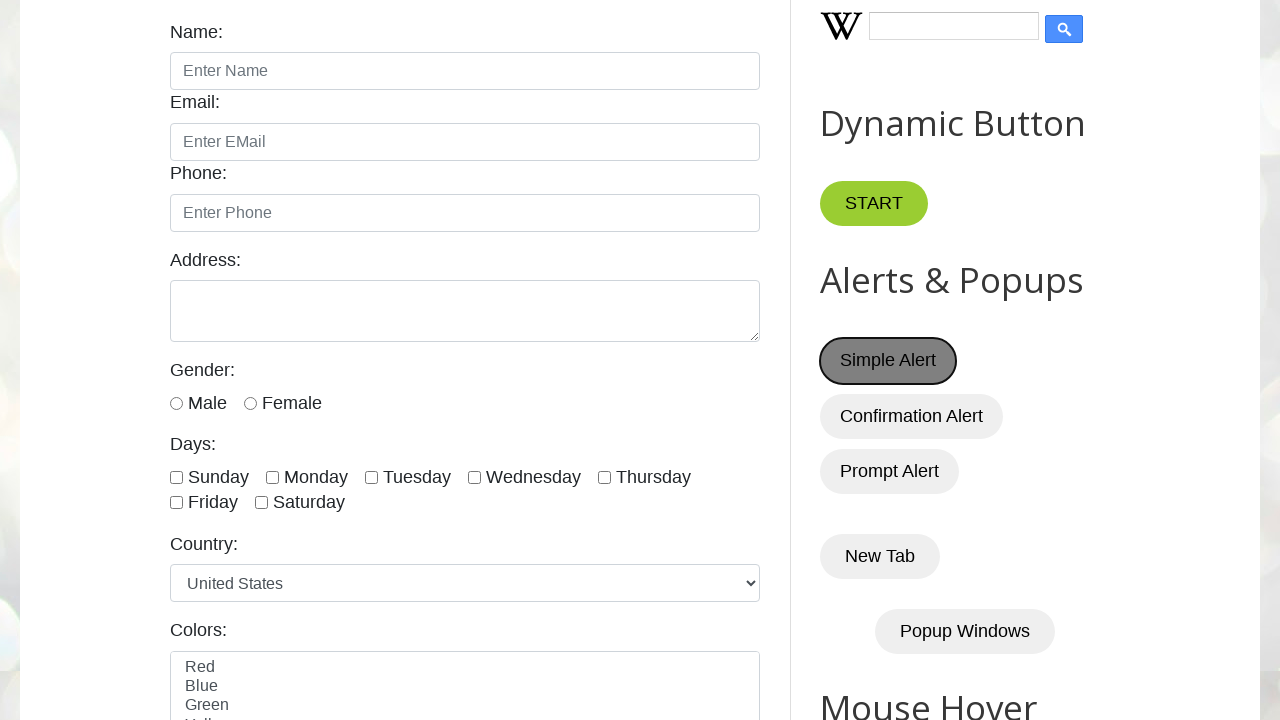